Tests that entering an invalid card number (single digit "1") displays the error message "Card number is not valid"

Starting URL: https://sandbox.cardpay.com/MI/cardpayment2.html?orderXml=PE9SREVSIFdBTExFVF9JRD0nODI5OScgT1JERVJfTlVNQkVSPSc0NTgyMTEnIEFNT1VOVD0nMjkxLjg2JyBDVVJSRU5DWT0nRVVSJyAgRU1BSUw9J2N1c3RvbWVyQGV4YW1wbGUuY29tJz4KPEFERFJFU1MgQ09VTlRSWT0nVVNBJyBTVEFURT0nTlknIFpJUD0nMTAwMDEnIENJVFk9J05ZJyBTVFJFRVQ9JzY3NyBTVFJFRVQnIFBIT05FPSc4NzY5OTA5MCcgVFlQRT0nQklMTElORycvPgo8L09SREVSPg==&sha512=998150a2b27484b776a1628bfe7505a9cb430f276dfa35b14315c1c8f03381a90490f6608f0dcff789273e05926cd782e1bb941418a9673f43c47595aa7b8b0d

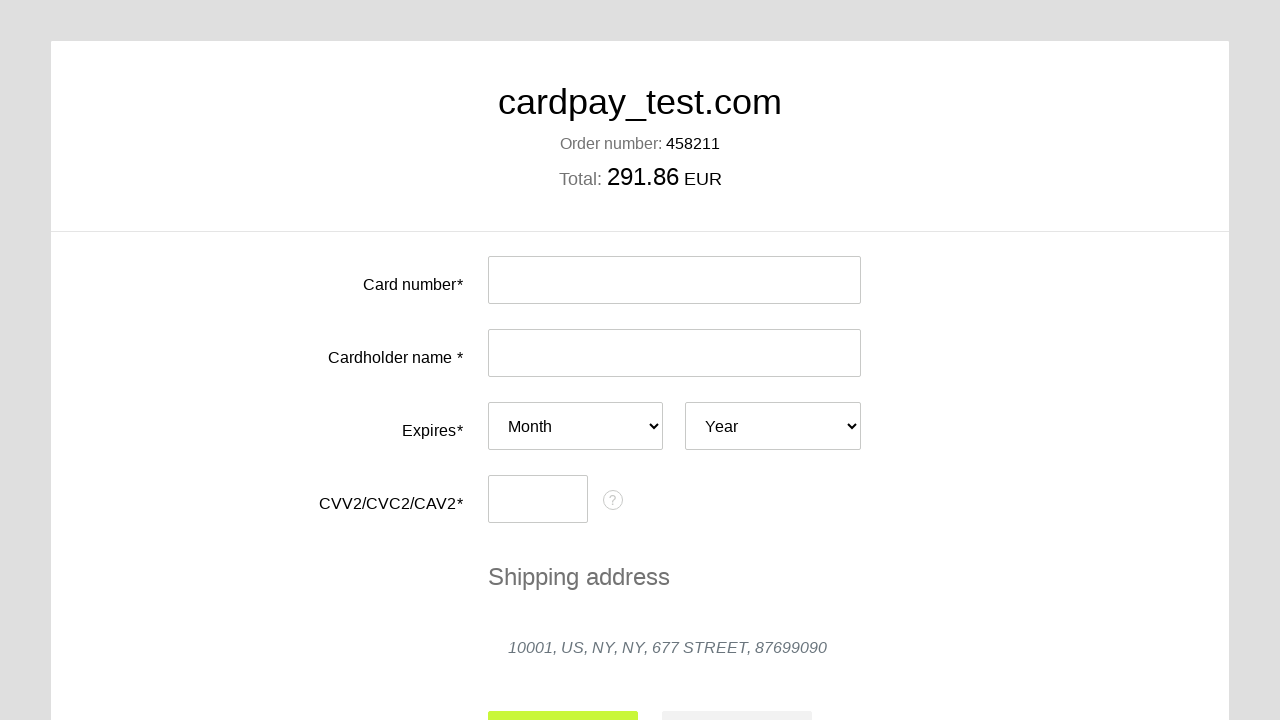

Clicked on card number input field at (674, 280) on #input-card-number
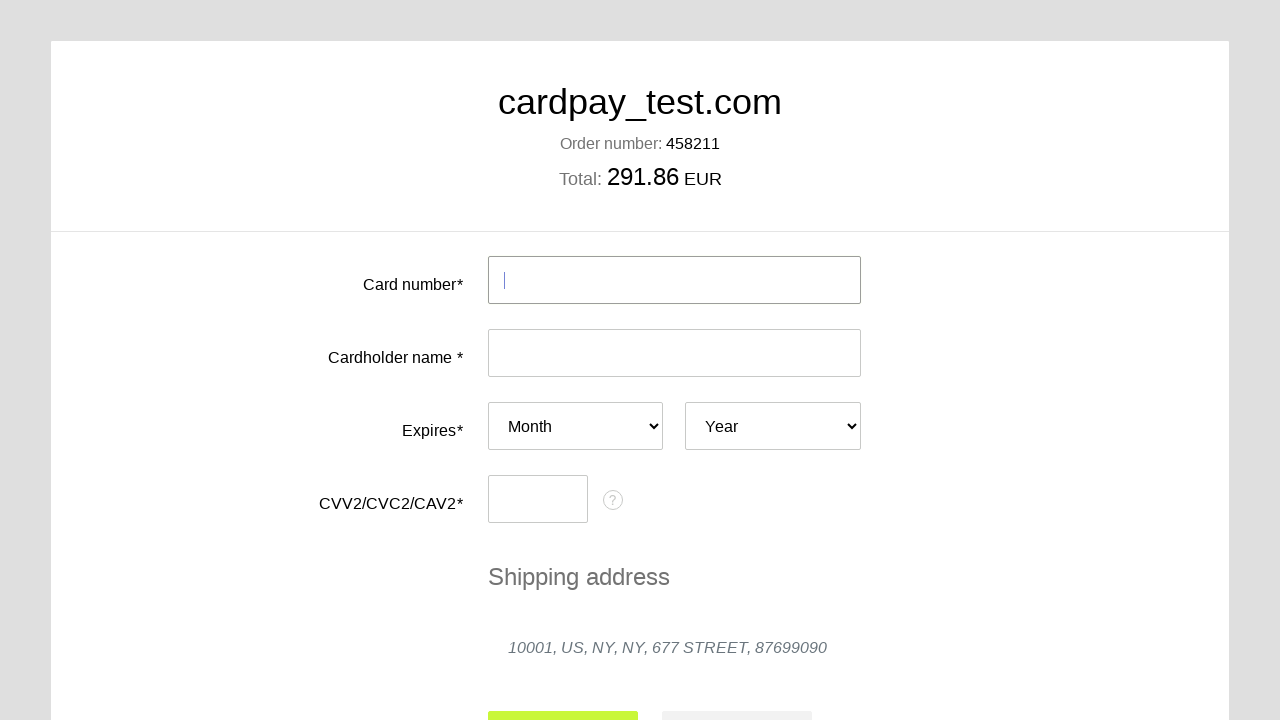

Filled card number field with invalid single digit '1' on #input-card-number
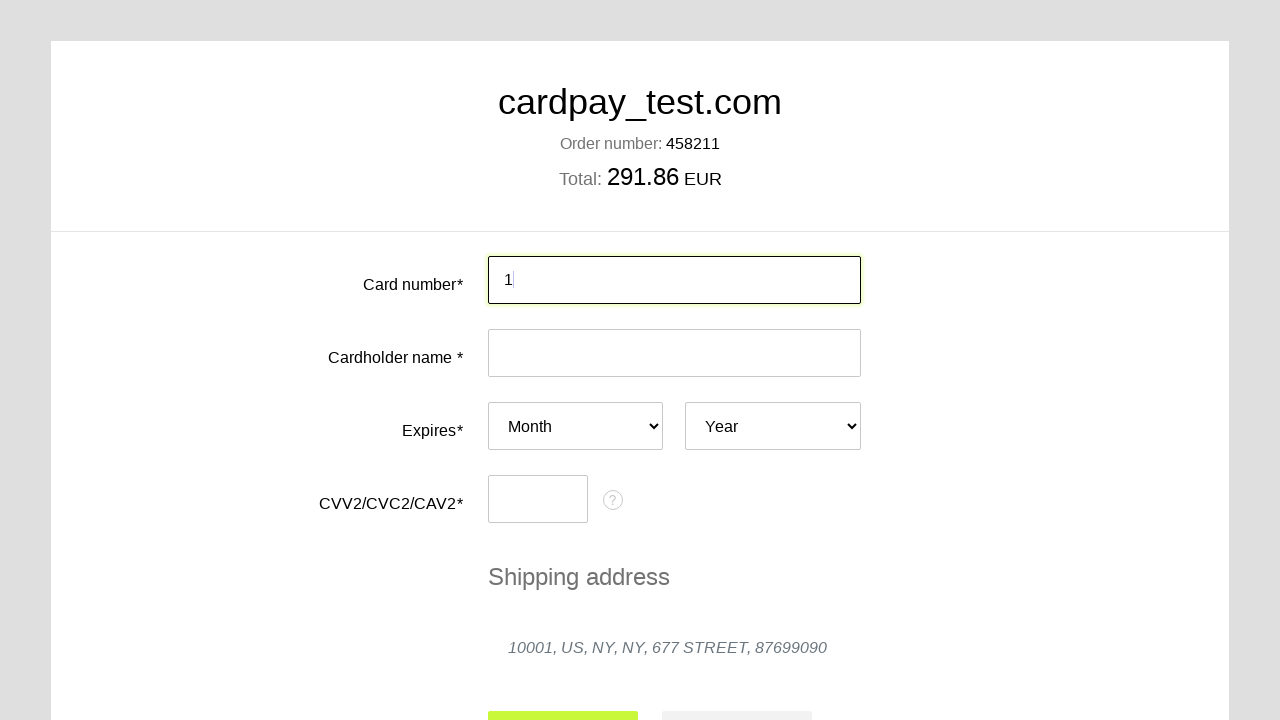

Clicked outside card number field to trigger validation at (340, 275) on xpath=//*[@id='card-number-field']/label
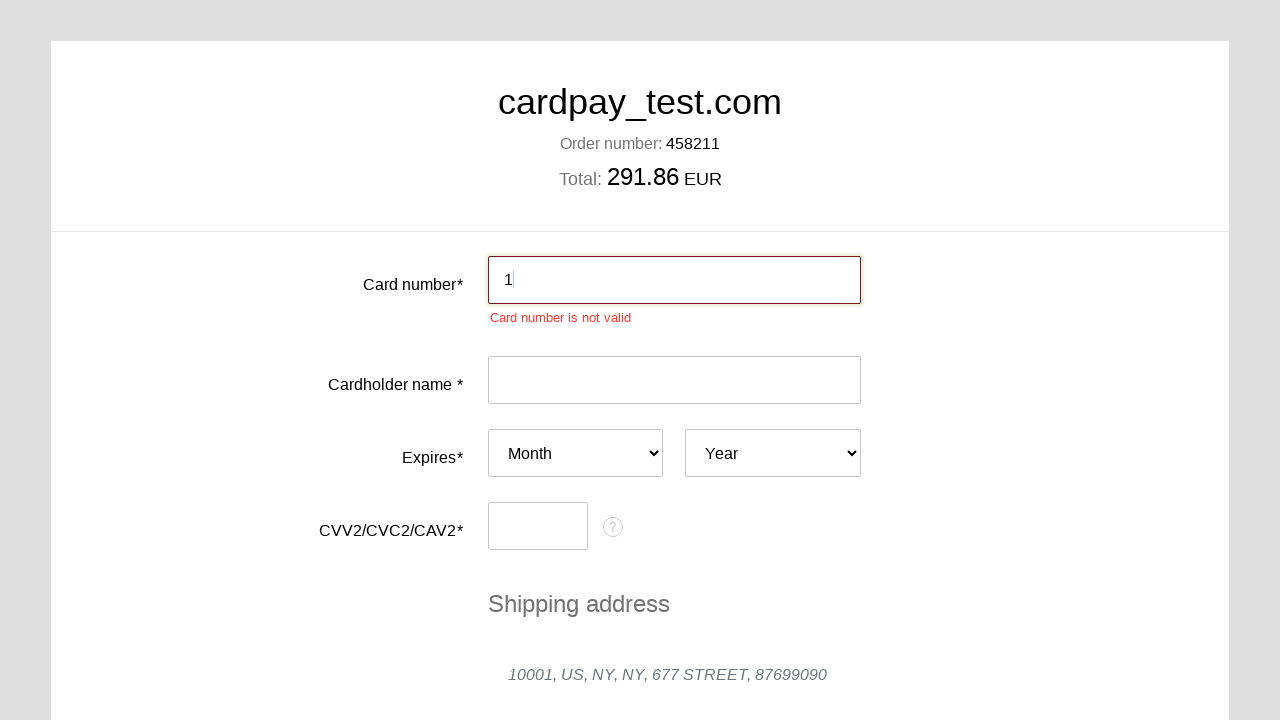

Error message 'Card number is not valid' is displayed
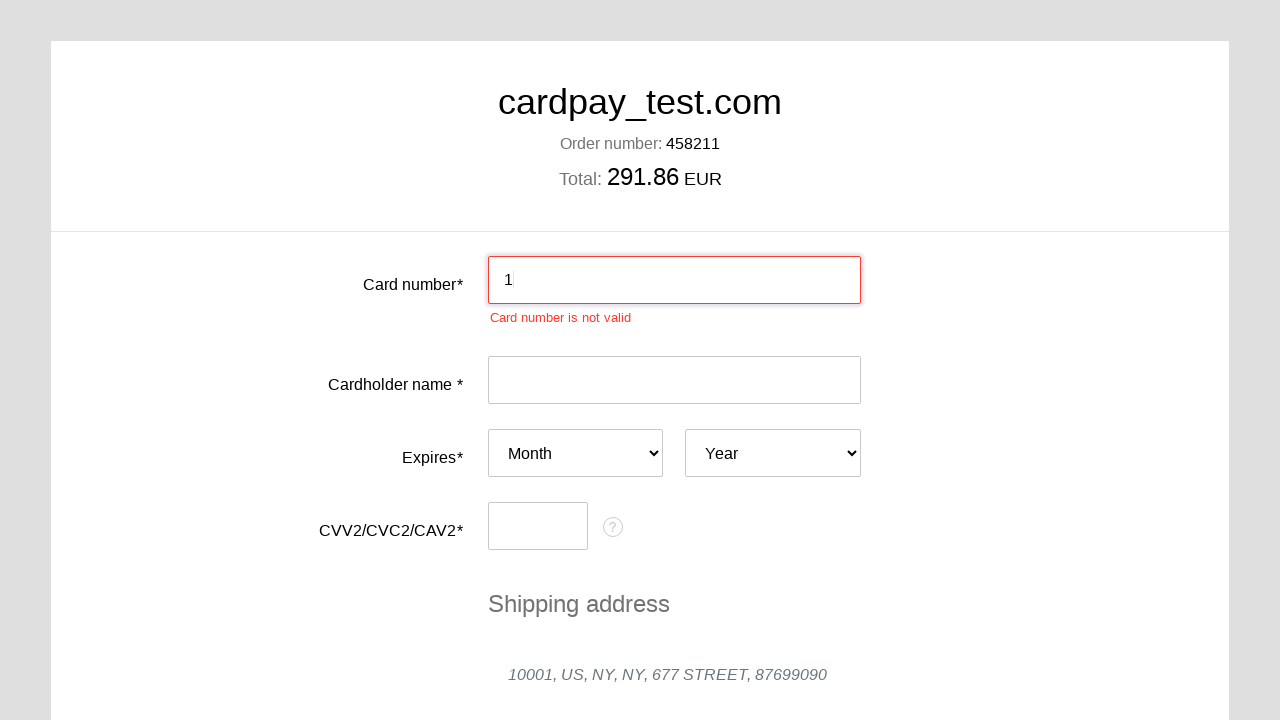

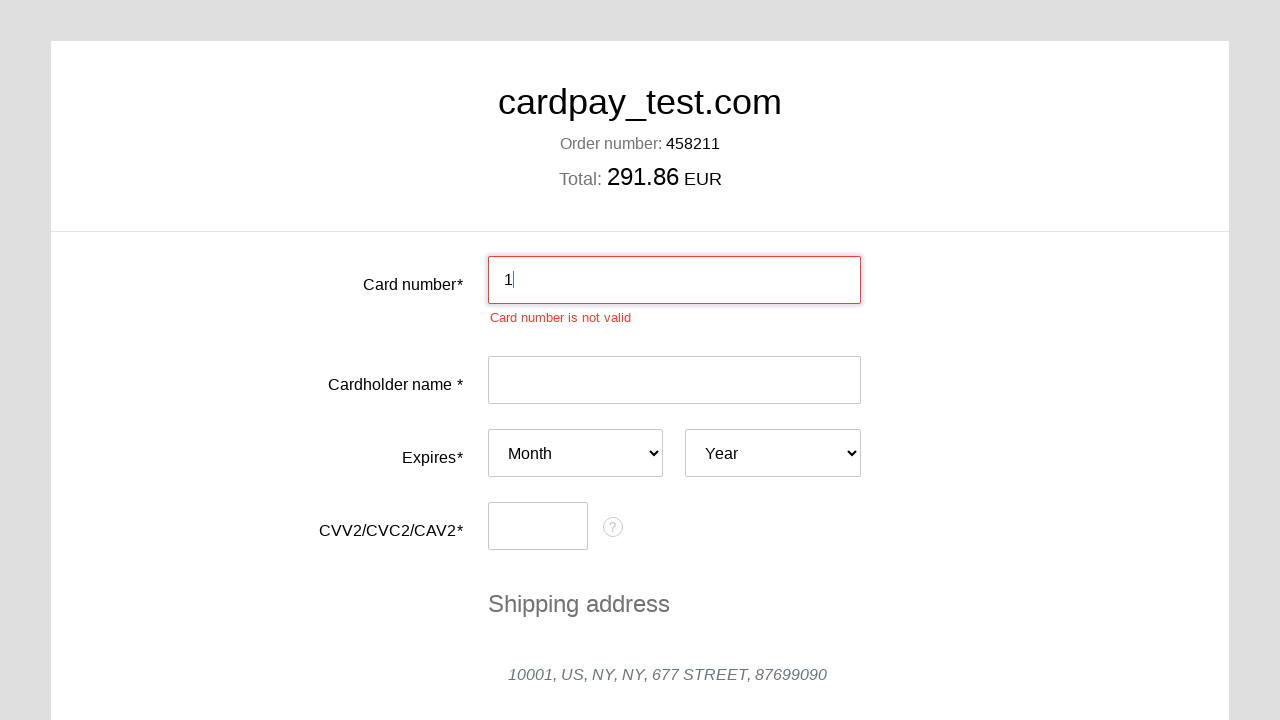